Solves a math challenge by calculating the logarithm of a formula, entering the answer, selecting robot verification options, and submitting the form

Starting URL: http://suninjuly.github.io/math.html

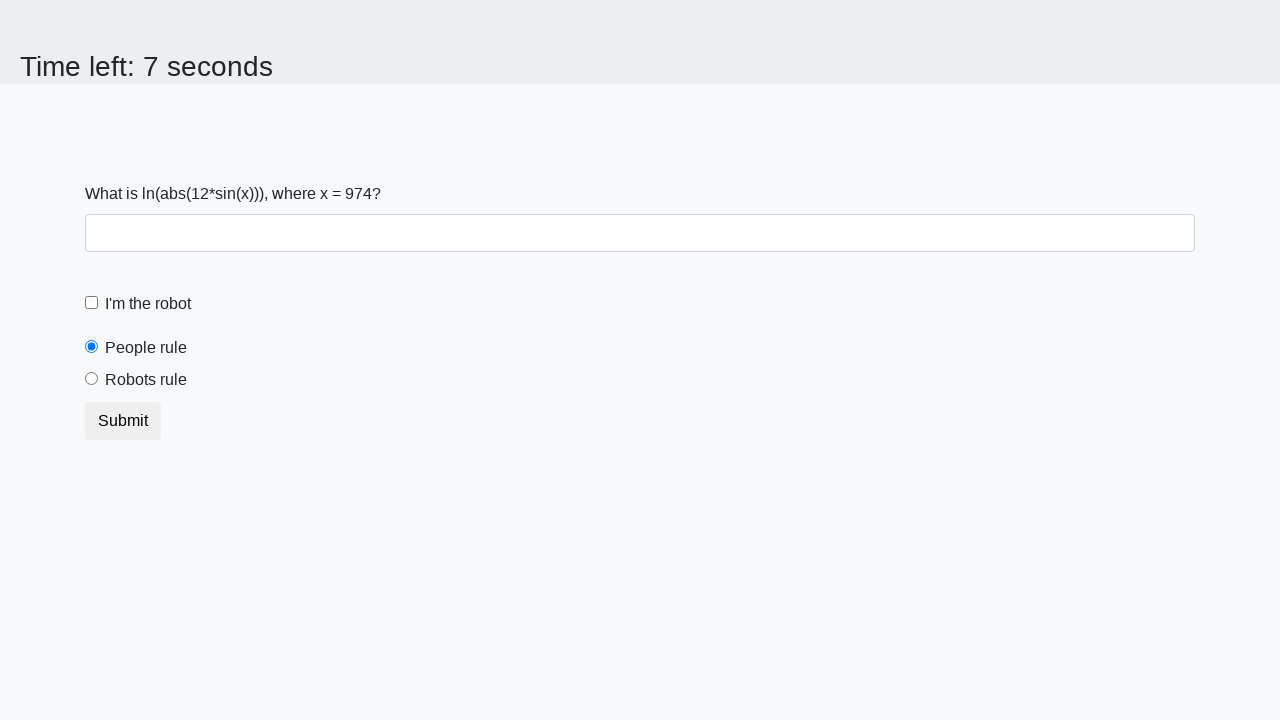

Located the input value element
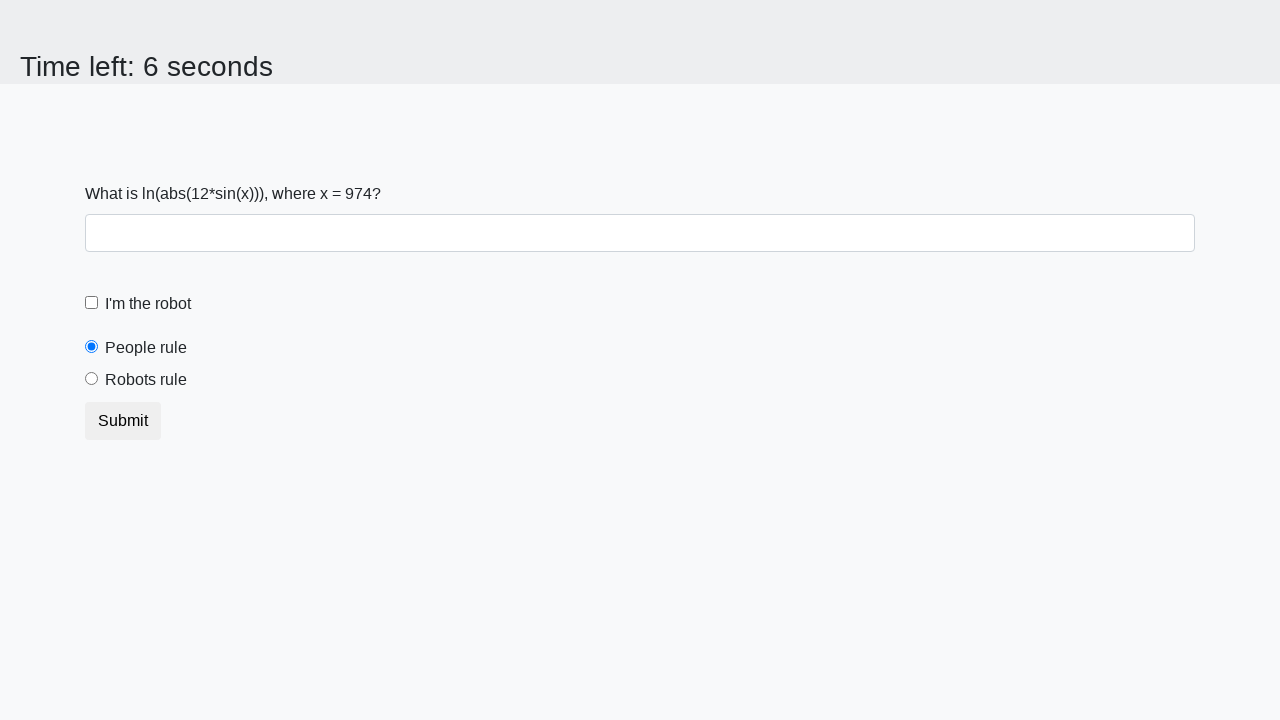

Extracted the input value from the element
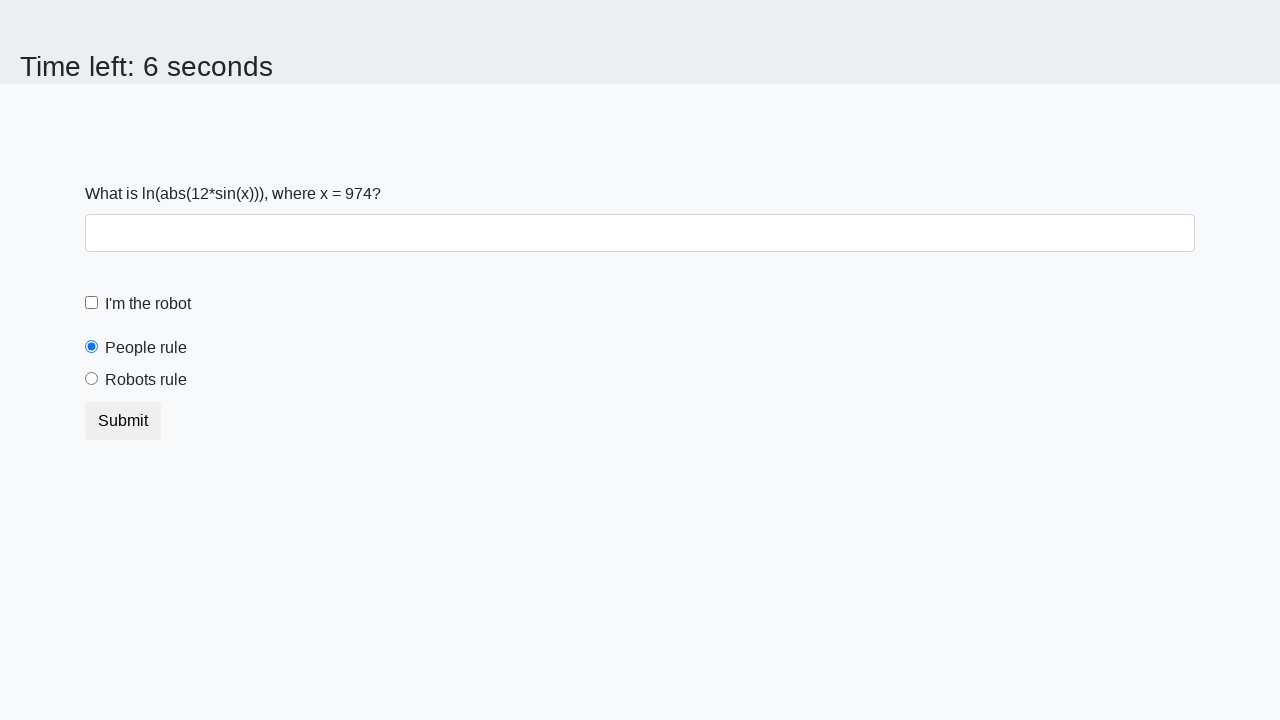

Calculated logarithm of formula result: 0.24132071718101825
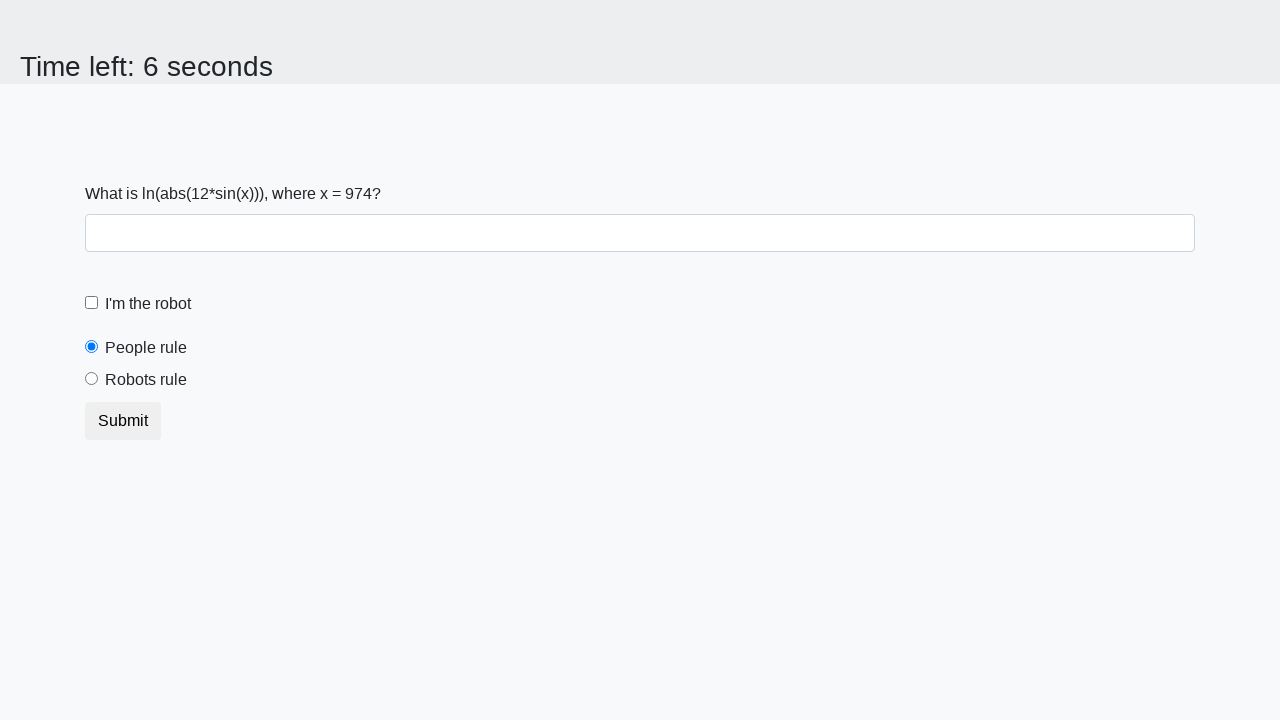

Entered calculated answer '0.24132071718101825' in the answer field on #answer
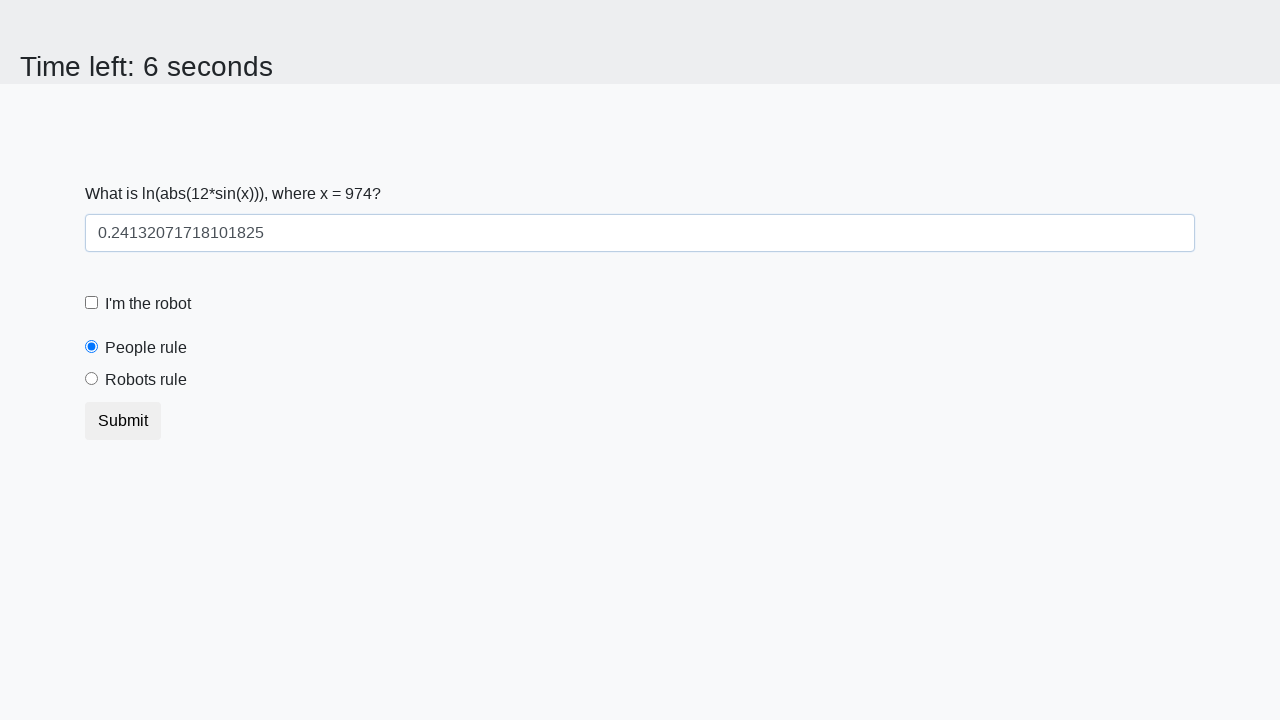

Clicked the robot checkbox label at (148, 304) on [for='robotCheckbox']
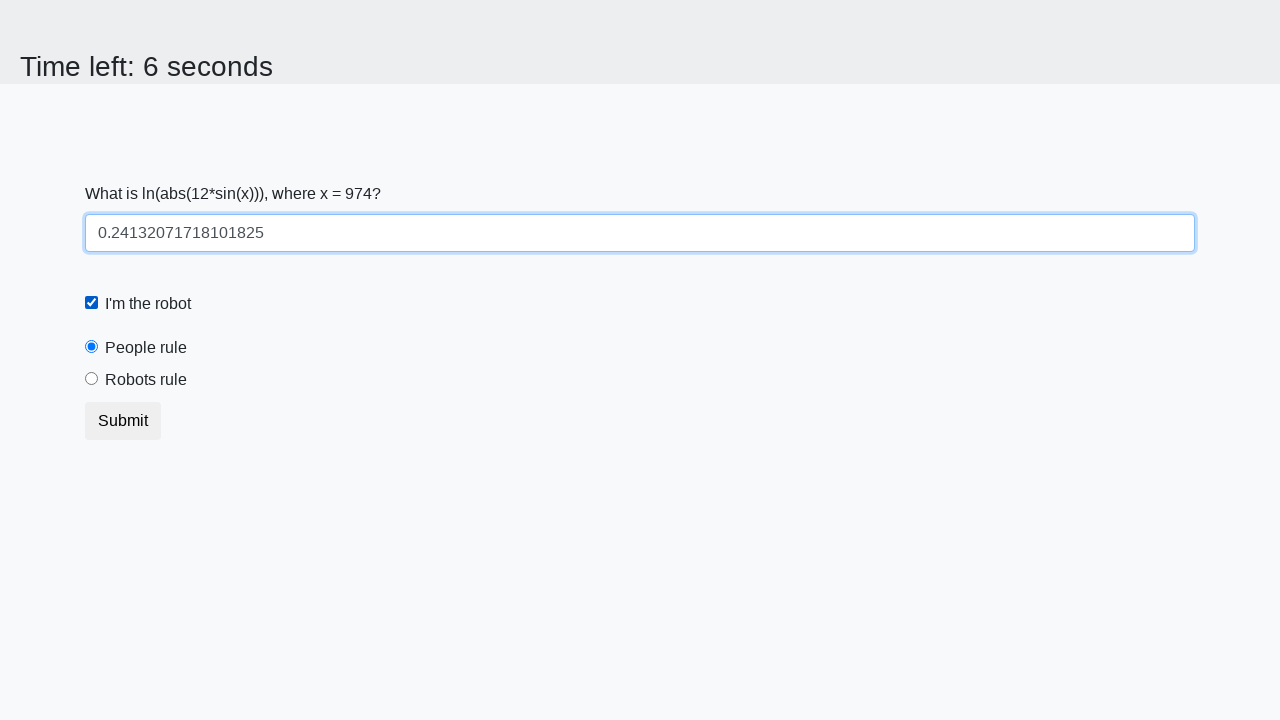

Selected the 'robots rule' radio button at (92, 379) on #robotsRule
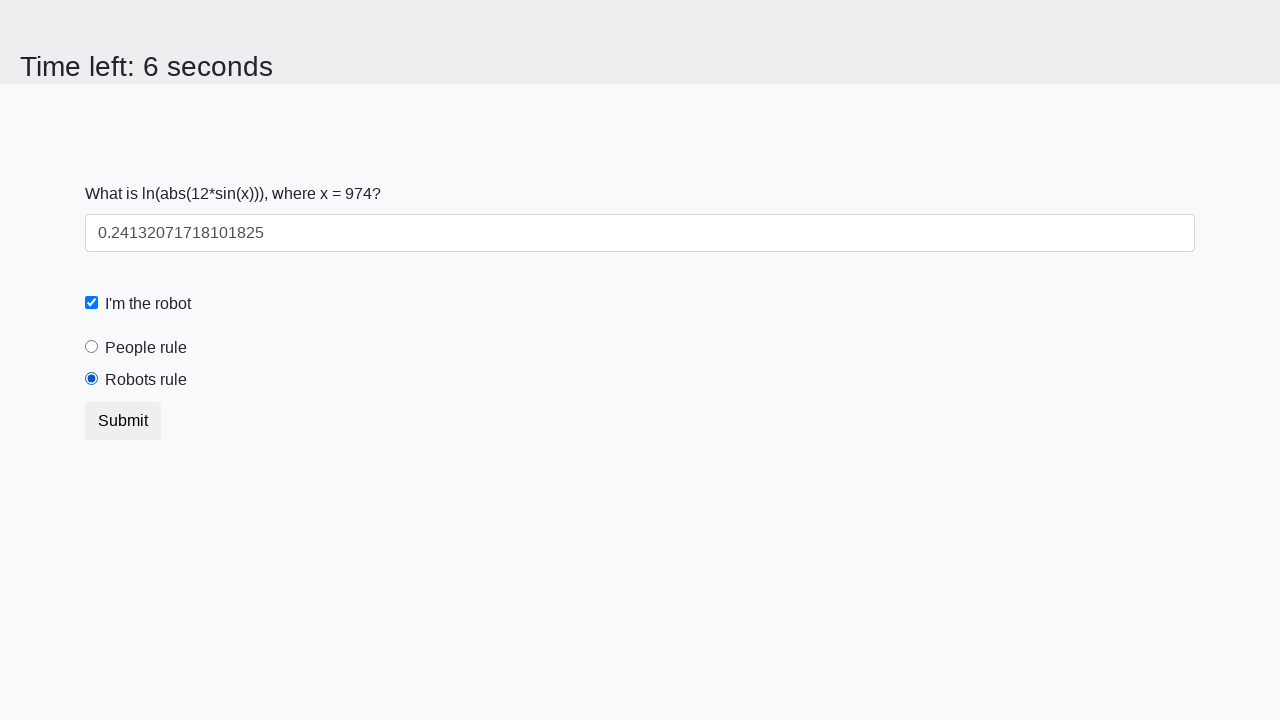

Clicked the Submit button to complete the form at (123, 421) on xpath=//button[text()='Submit']
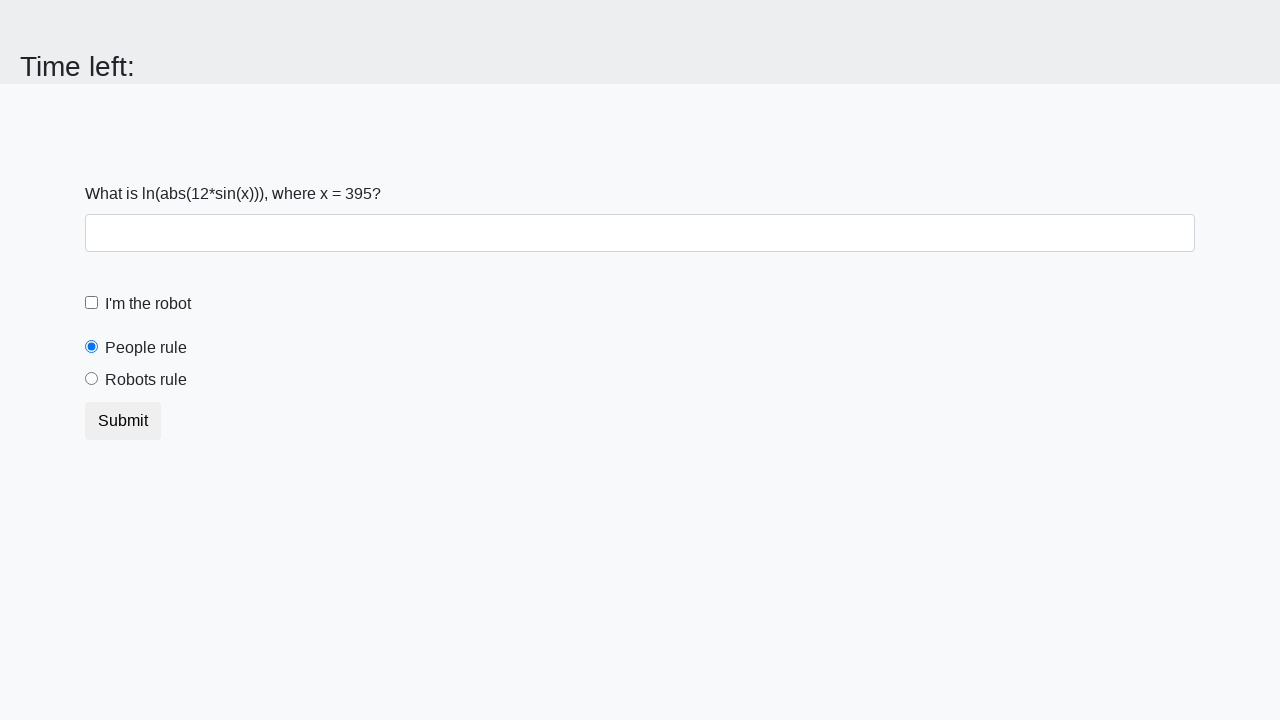

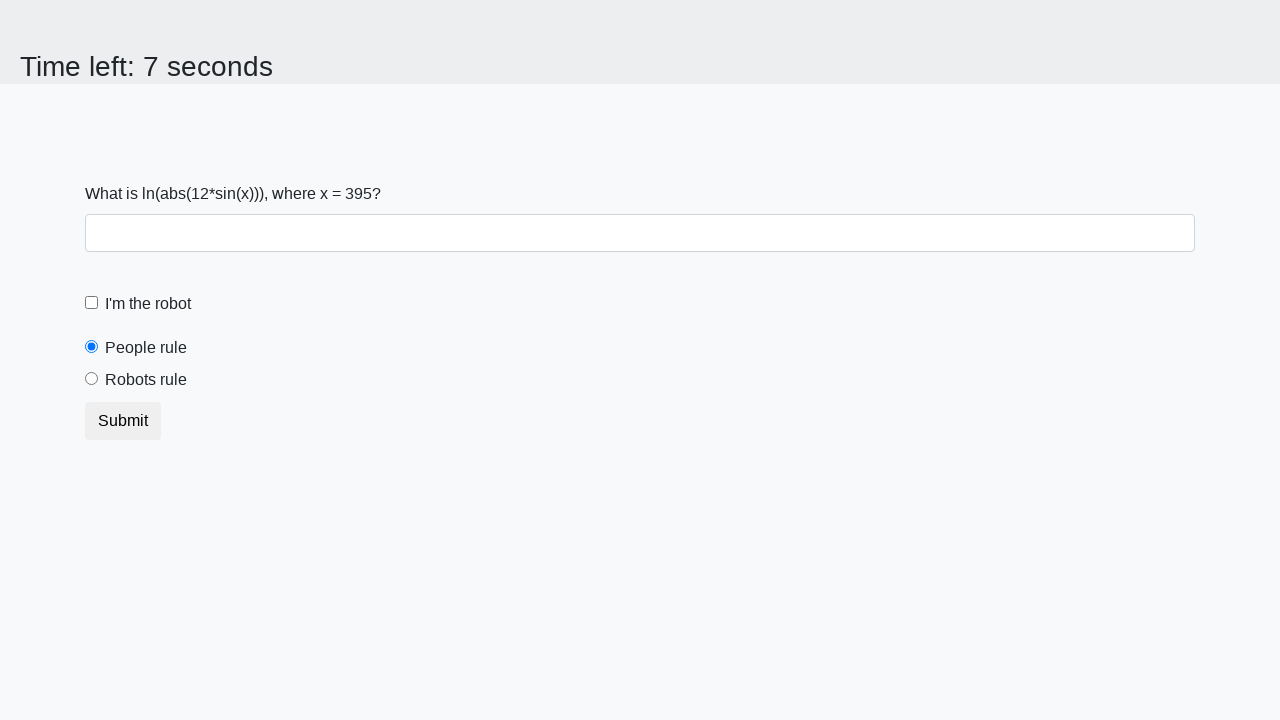